Tests jQuery UI droppable functionality by switching to an iframe and performing drag-and-drop operation between draggable and droppable elements

Starting URL: https://jqueryui.com/droppable/

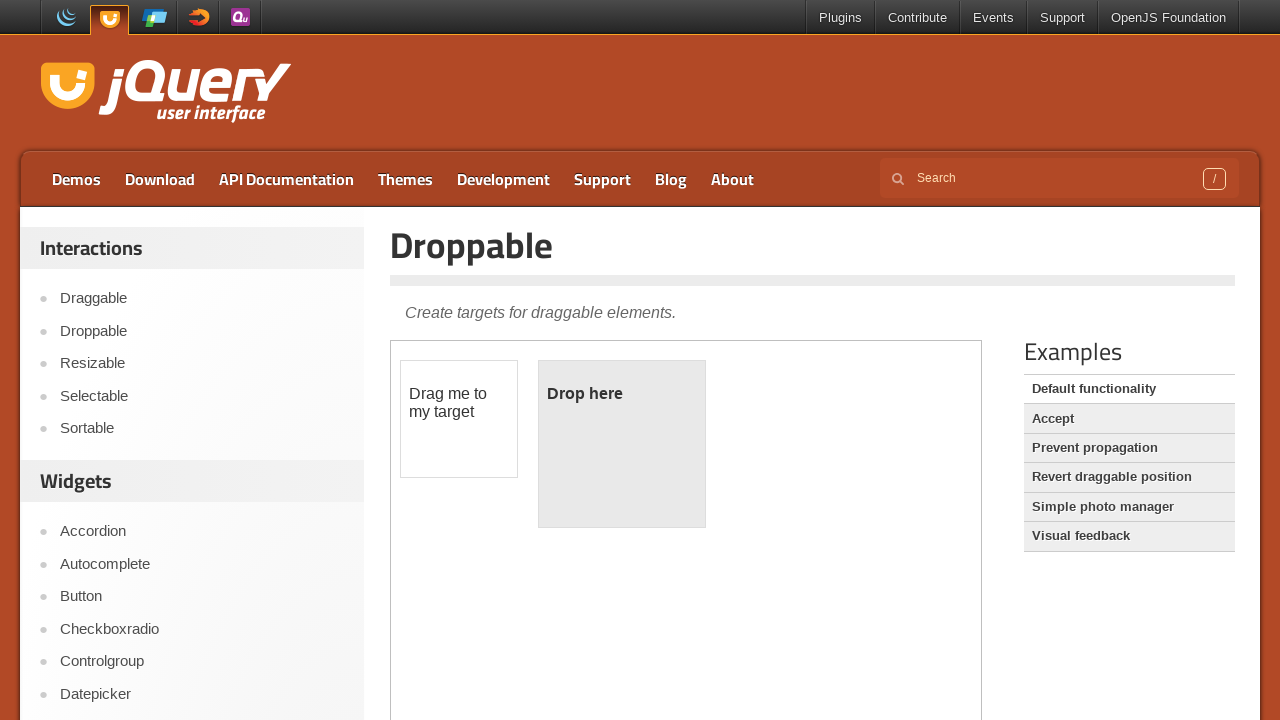

Navigated to jQuery UI droppable demo page
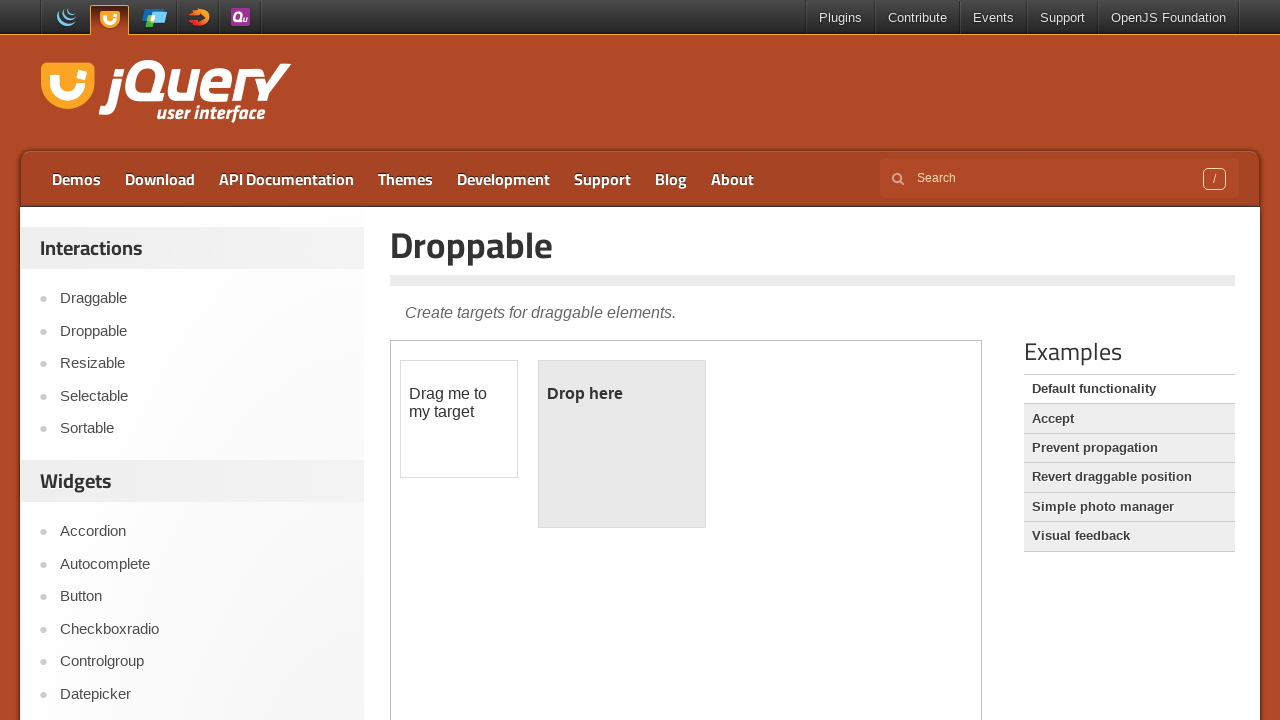

Retrieved page title text
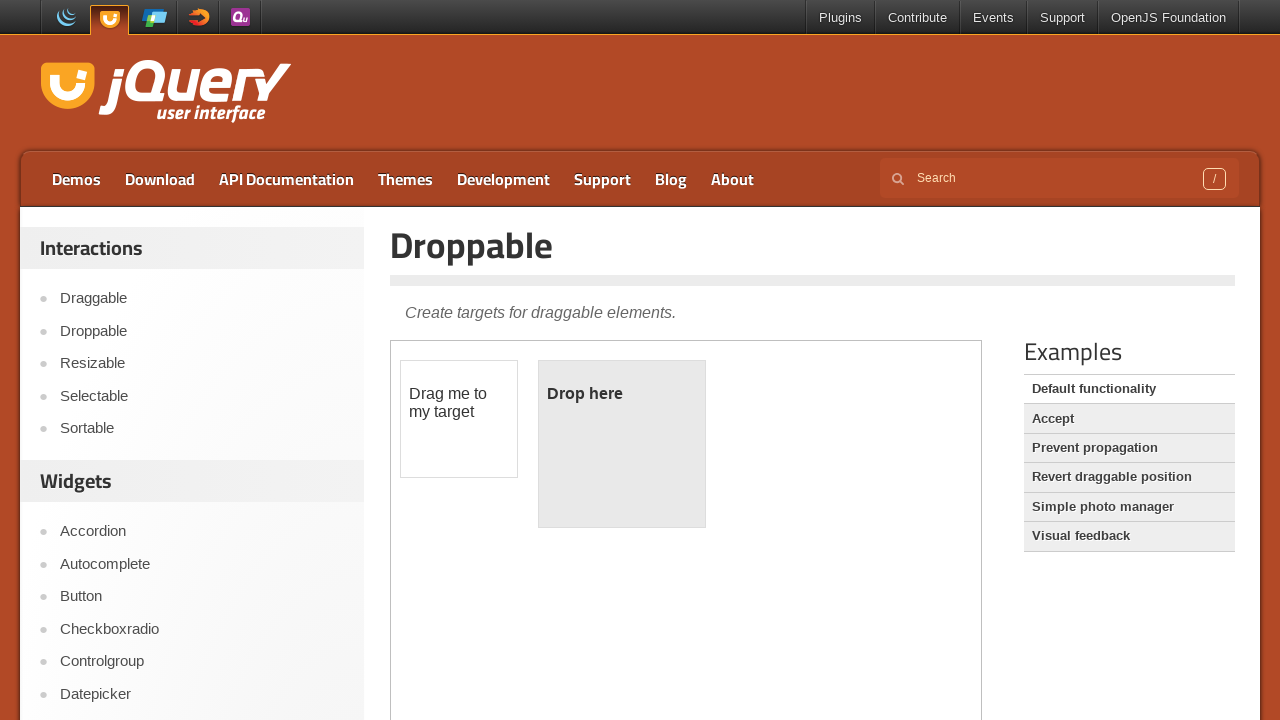

Switched to demo iframe
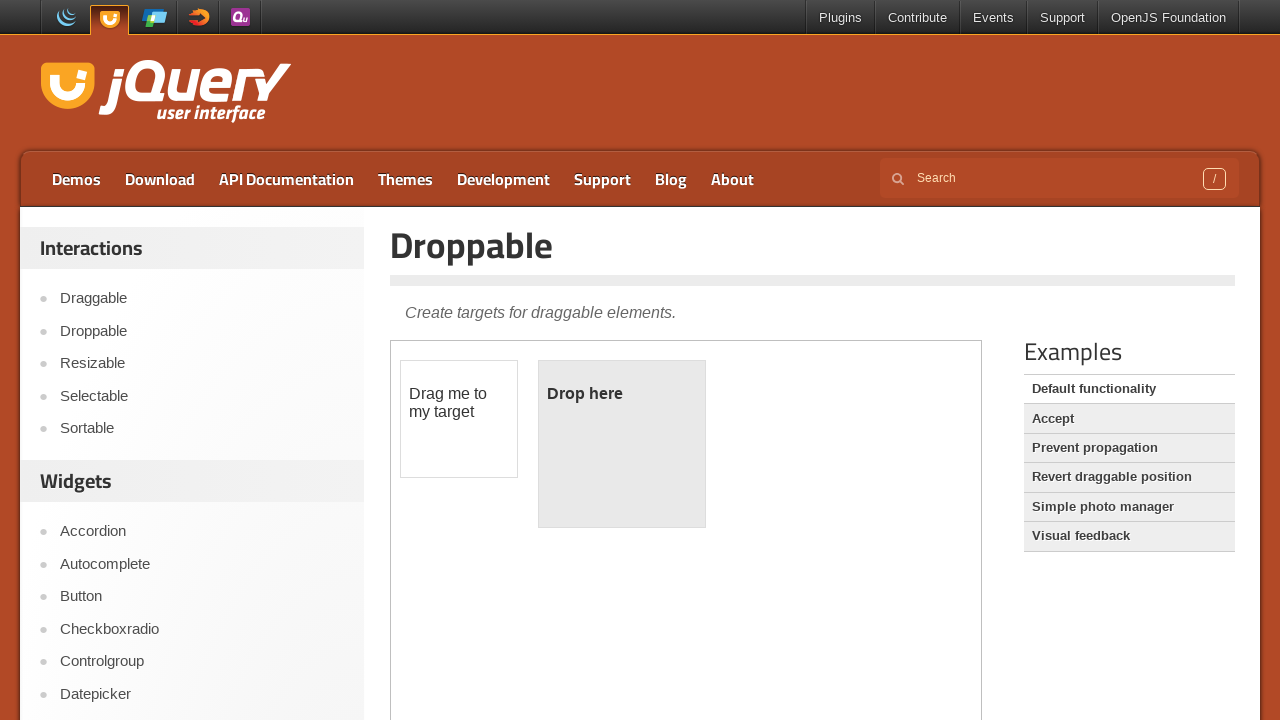

Retrieved draggable element text
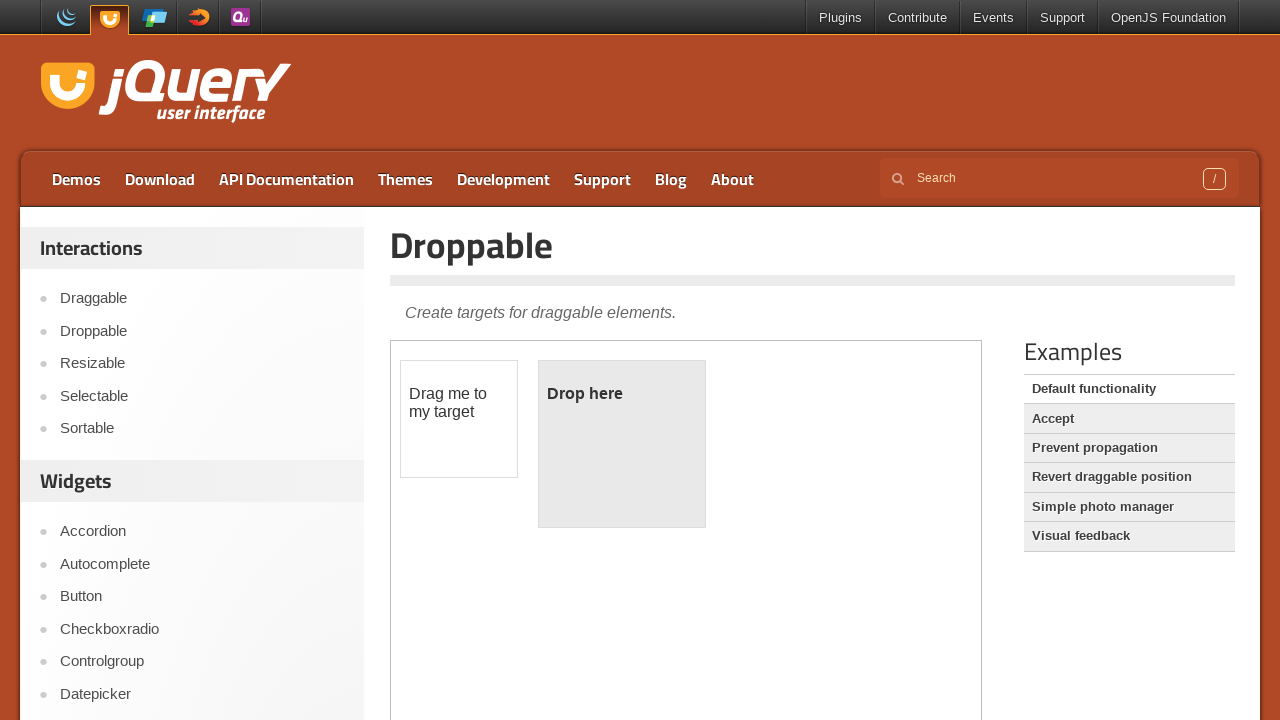

Dragged draggable element to droppable element at (622, 444)
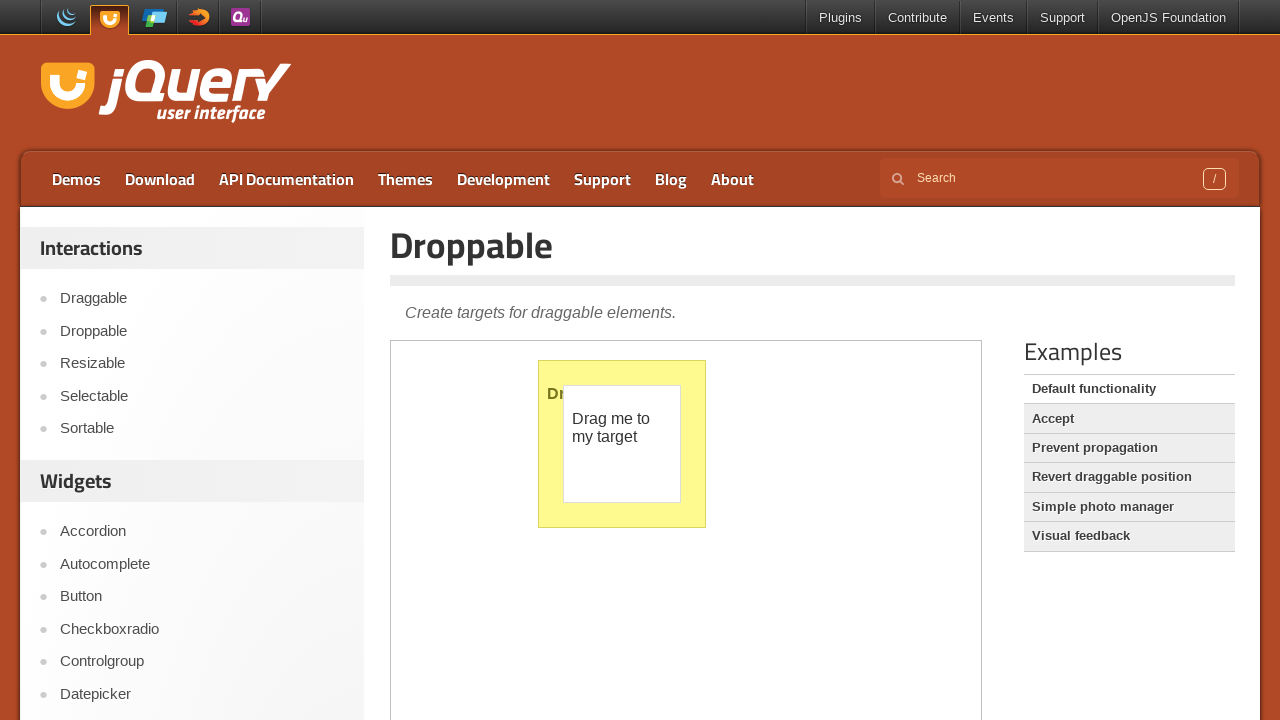

Retrieved page title text after drag-and-drop operation
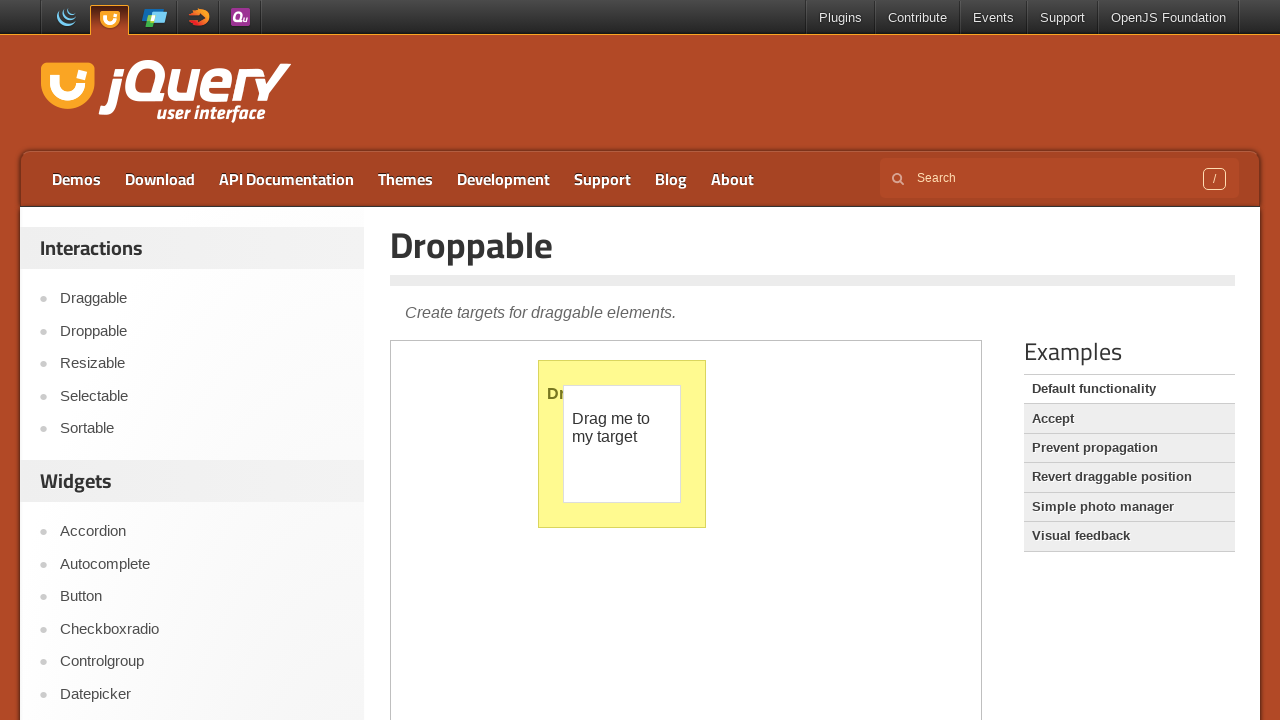

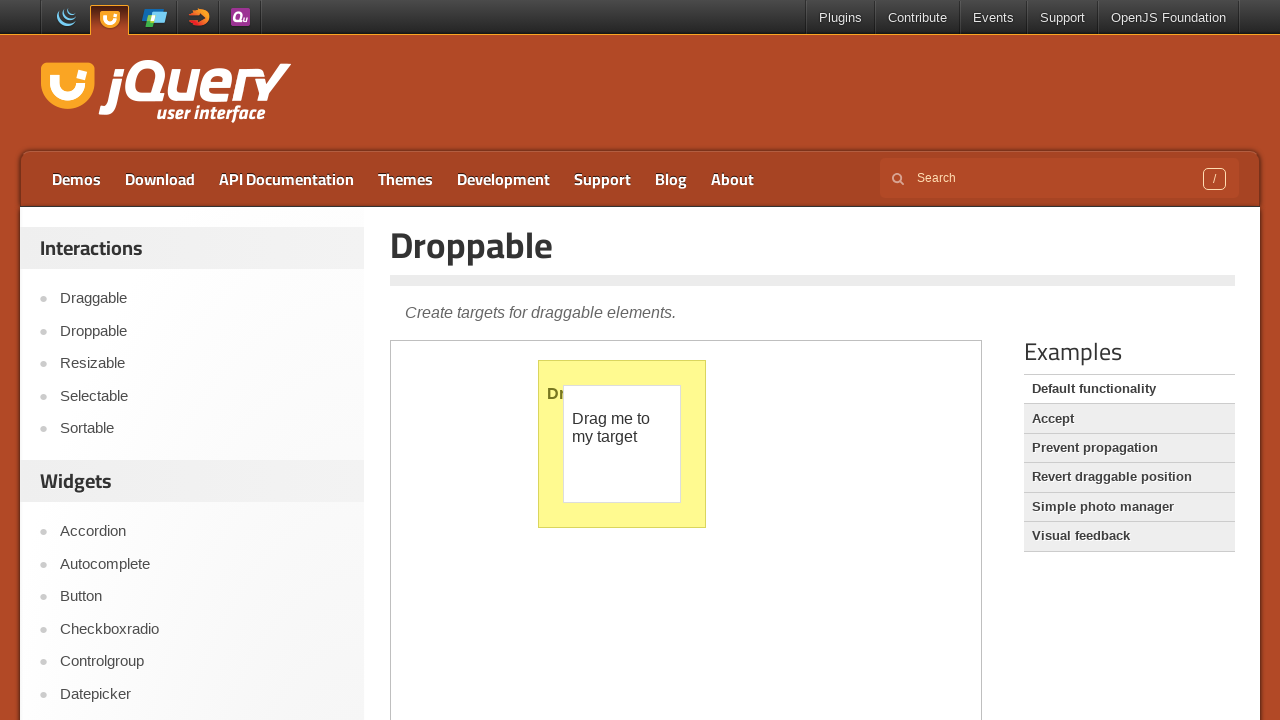